Tests browser alert handling by clicking a button, accepting an alert dialog, then reading a value from the page, calculating a mathematical result, and submitting the answer in a form.

Starting URL: https://suninjuly.github.io/alert_accept.html

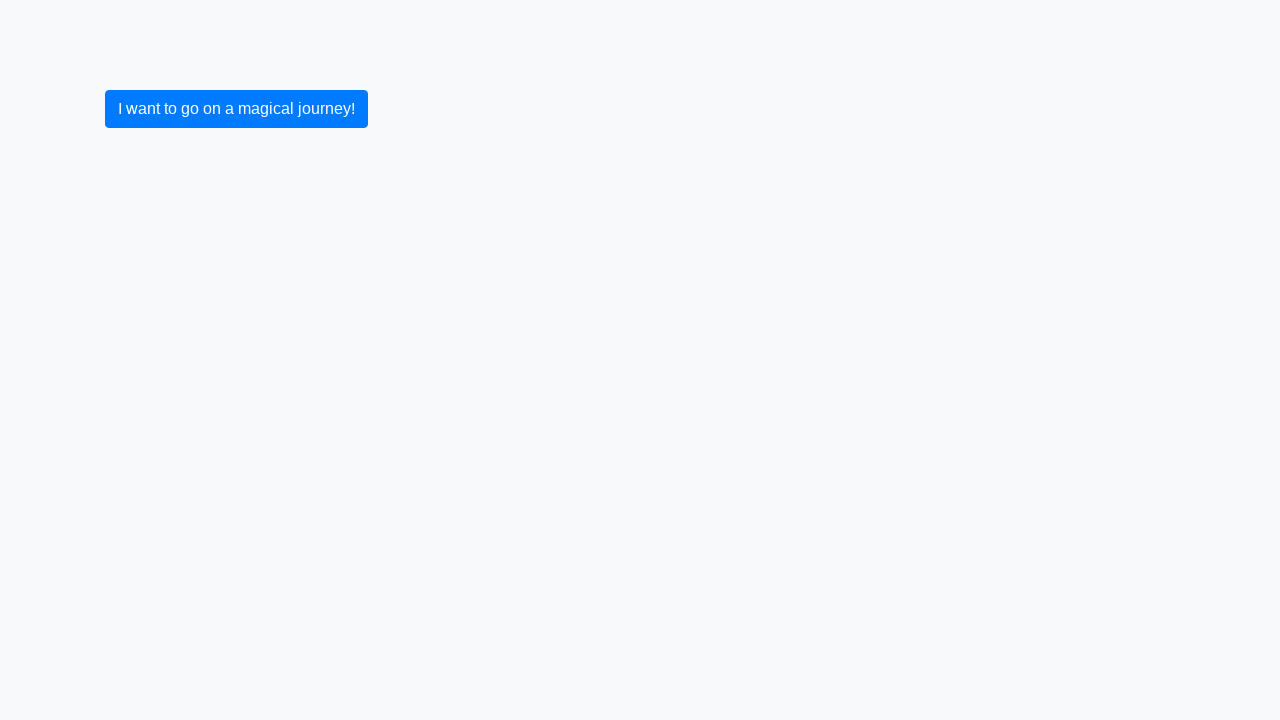

Set up dialog handler to accept alerts
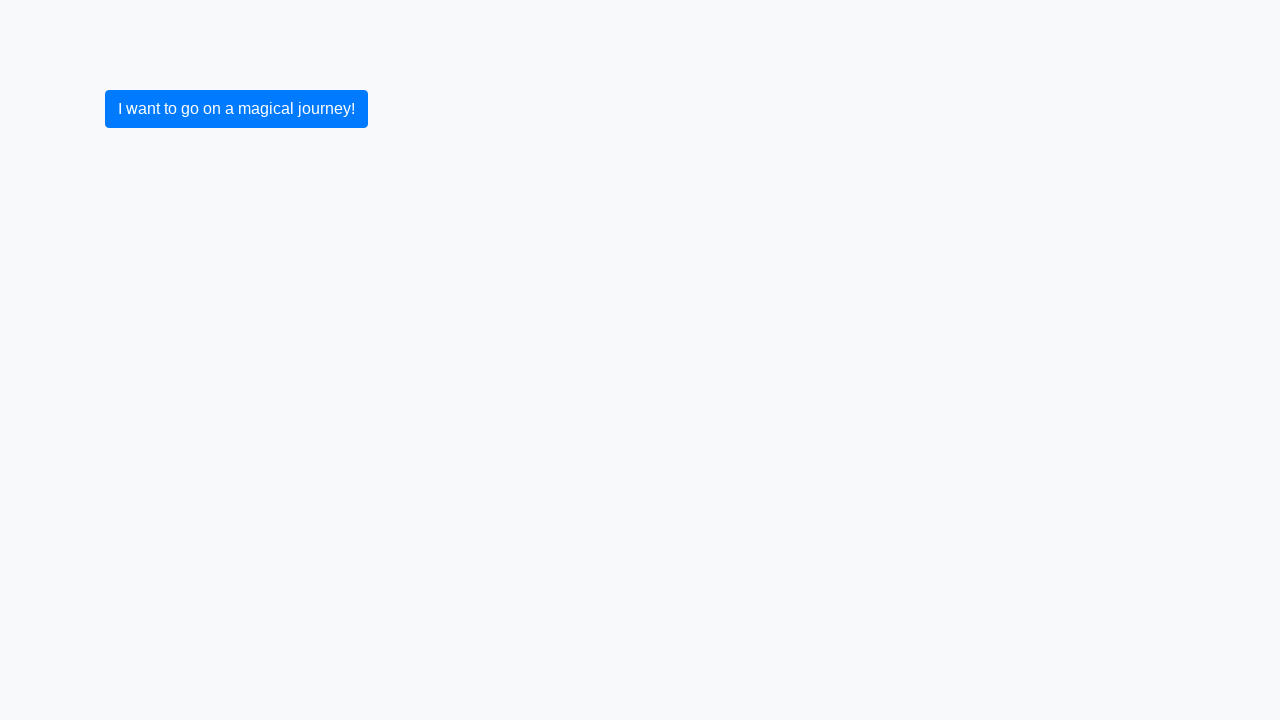

Clicked button to trigger alert dialog at (236, 109) on button
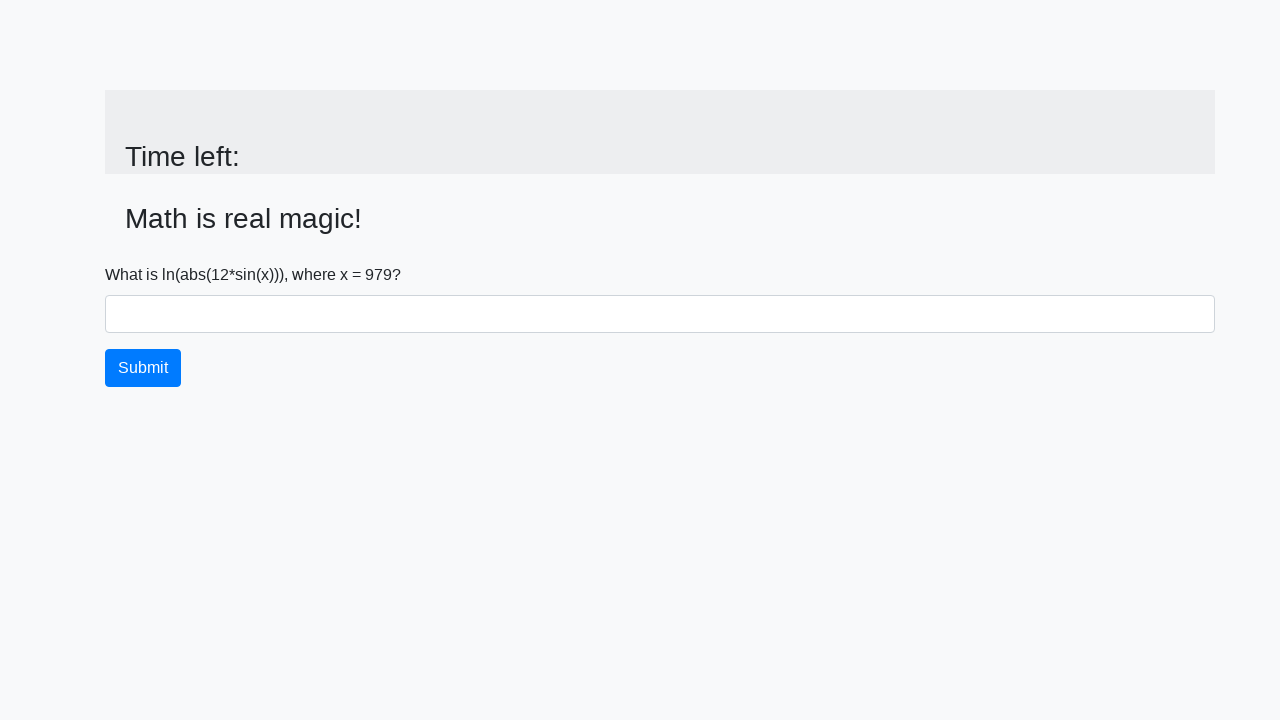

Alert was accepted and page updated with input value element
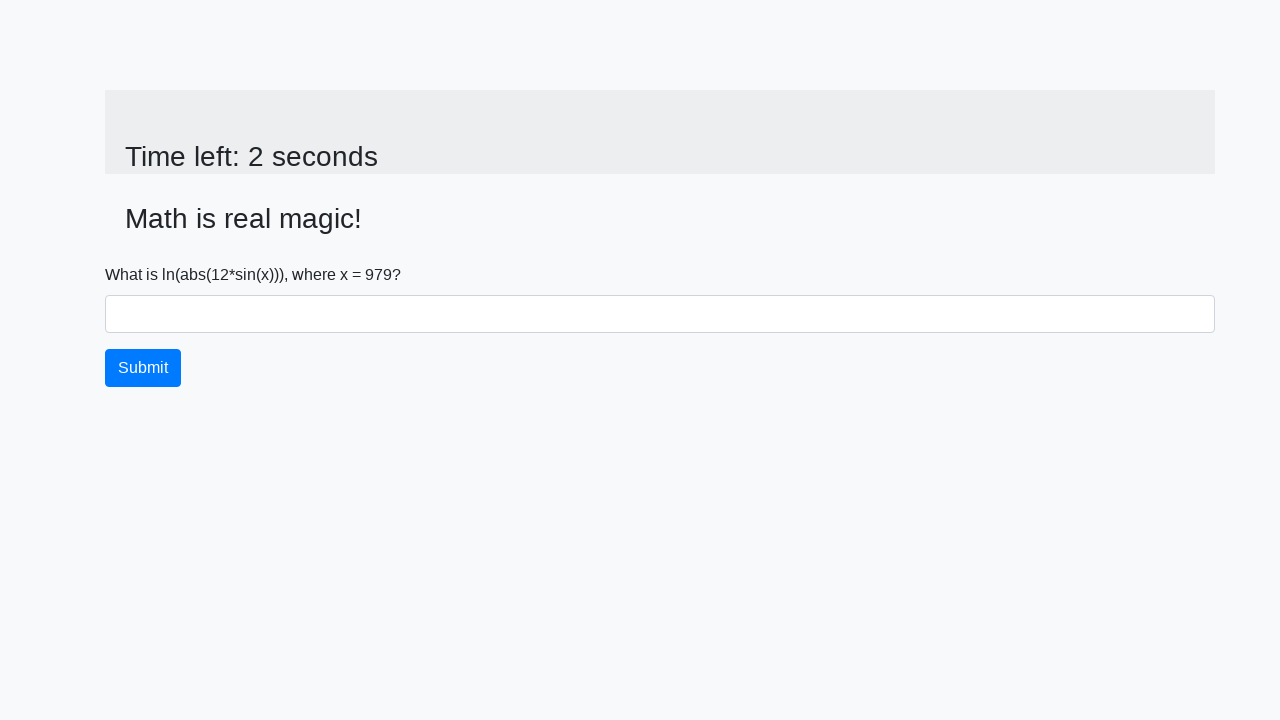

Retrieved x value from page: 979
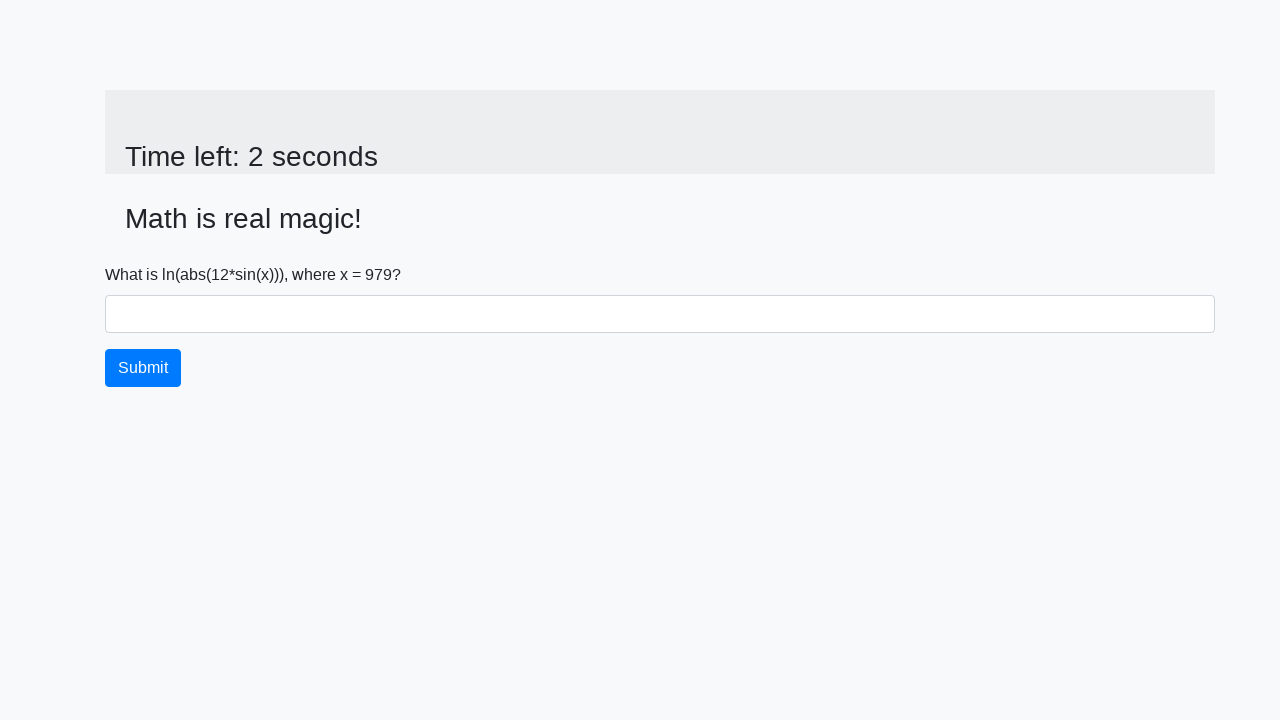

Calculated mathematical result: 2.4052395944354115
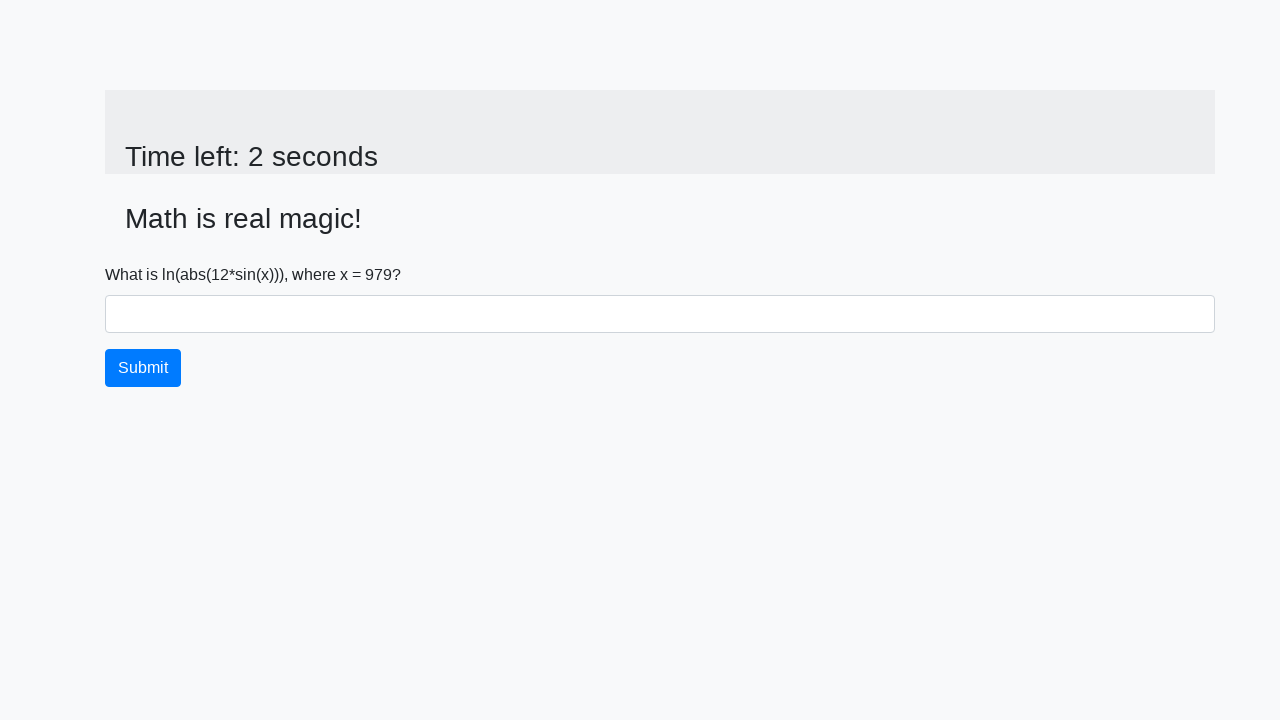

Filled answer field with calculated value: 2.4052395944354115 on #answer
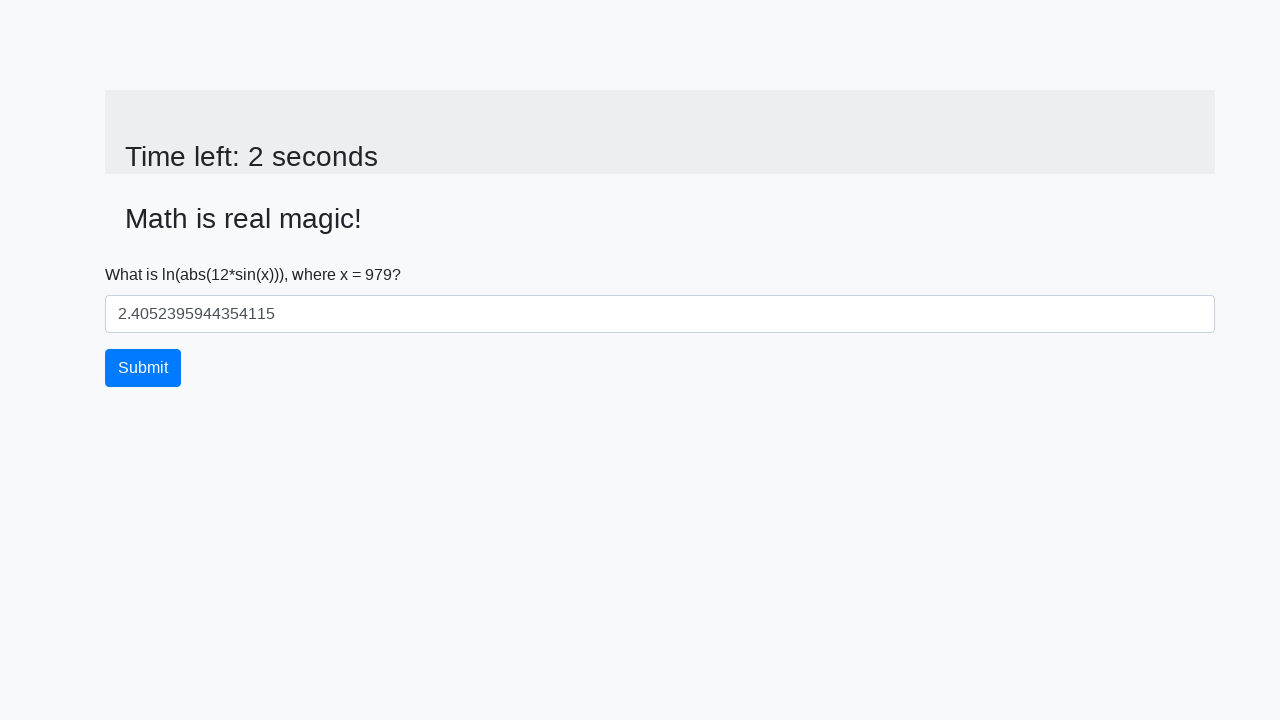

Clicked submit button to submit the answer at (143, 368) on button
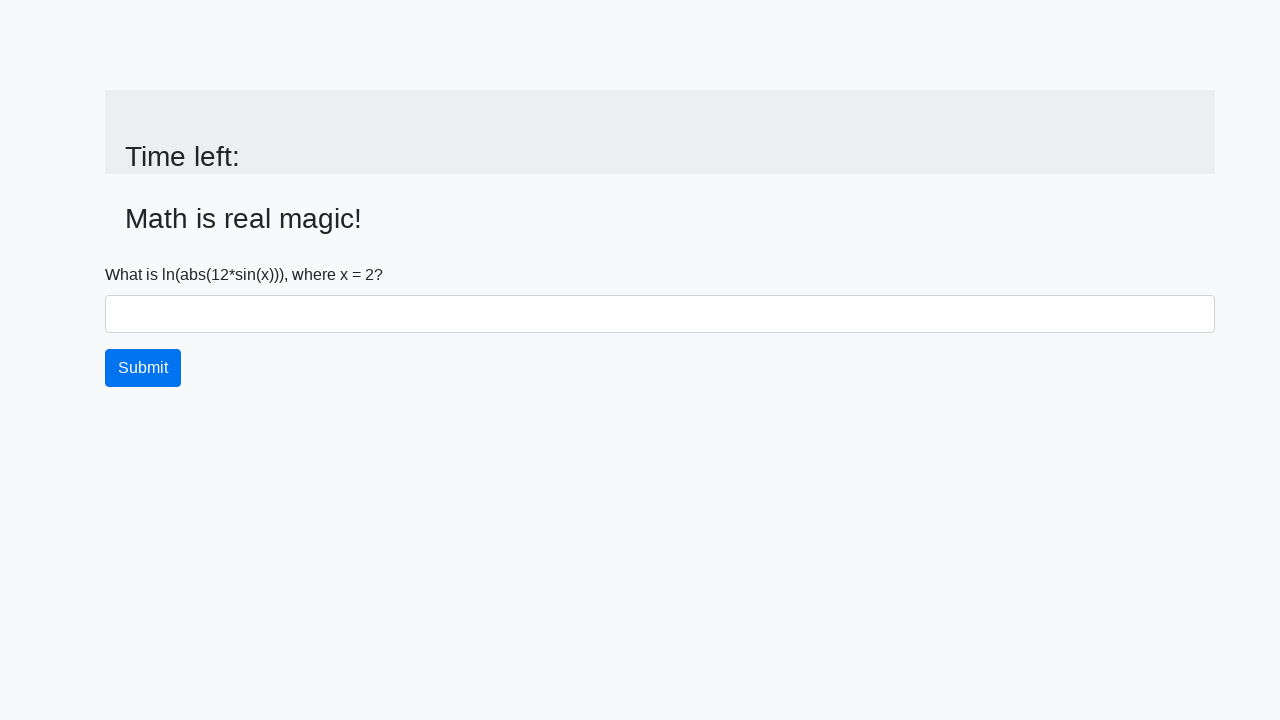

Waited 1 second for result alert to appear
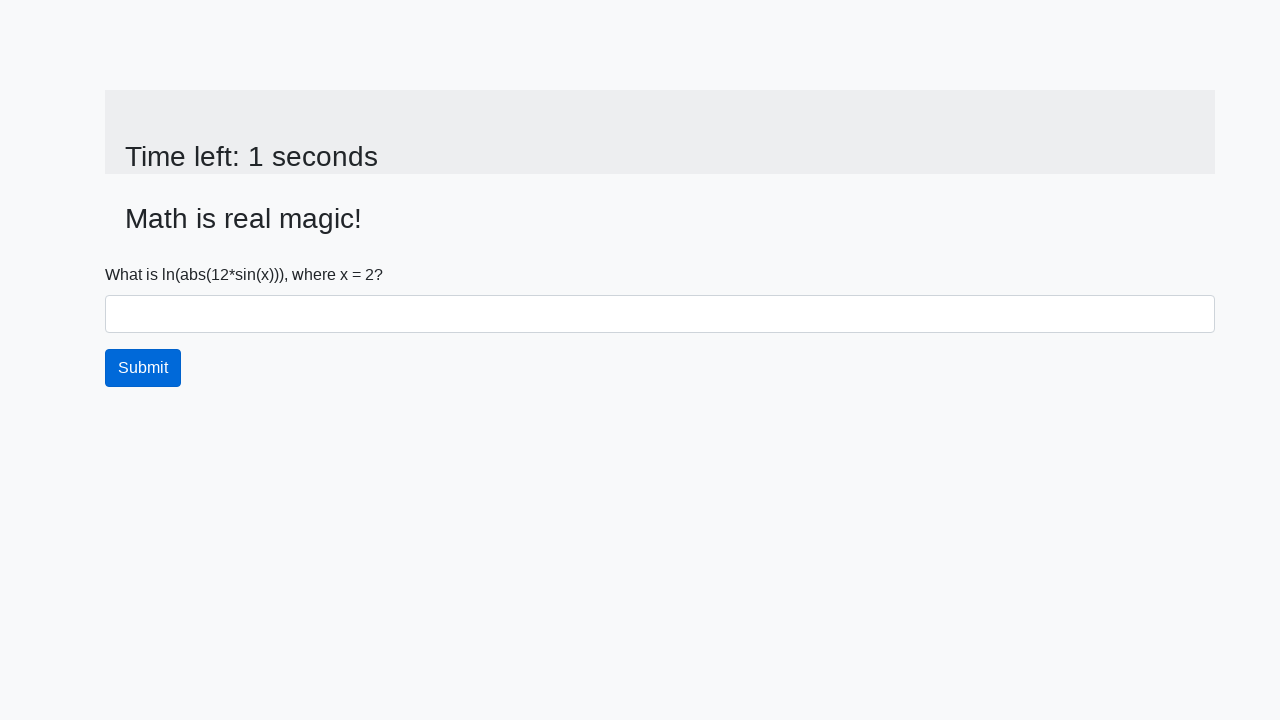

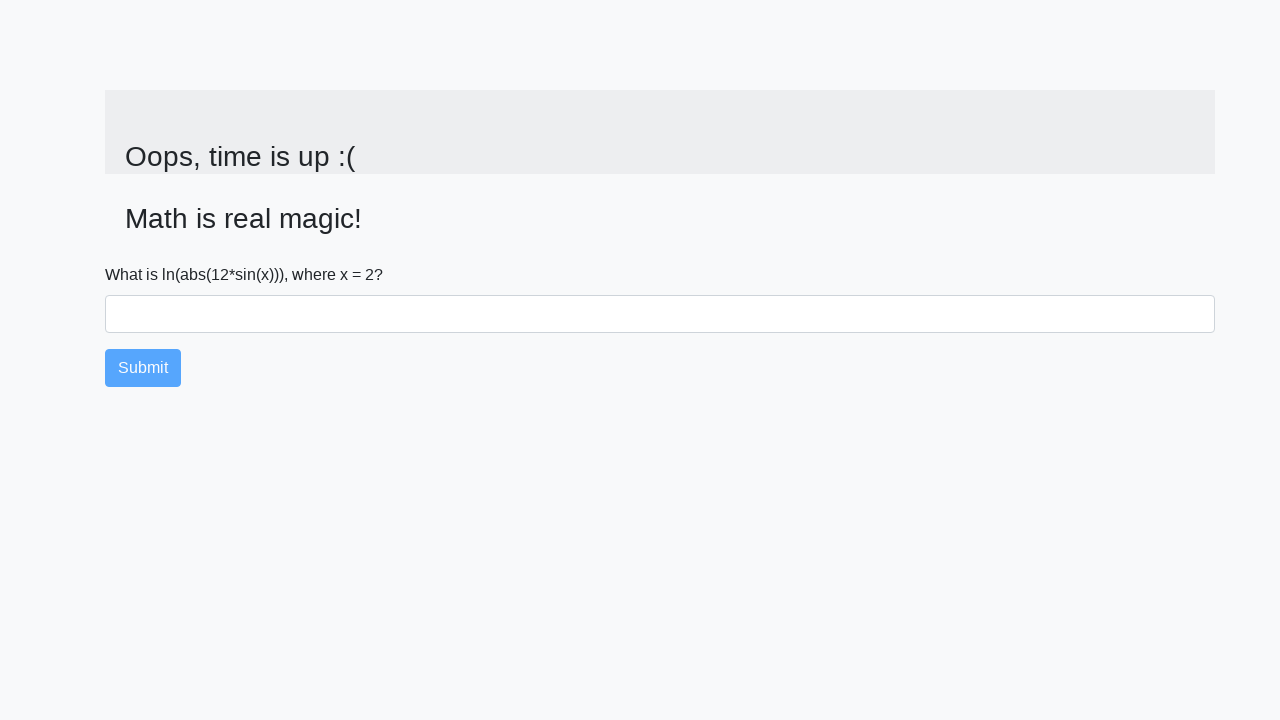